Tests dynamic loading with multiple wait conditions including visibility of result text and invisibility of loading indicator

Starting URL: https://automationfc.github.io/dynamic-loading/

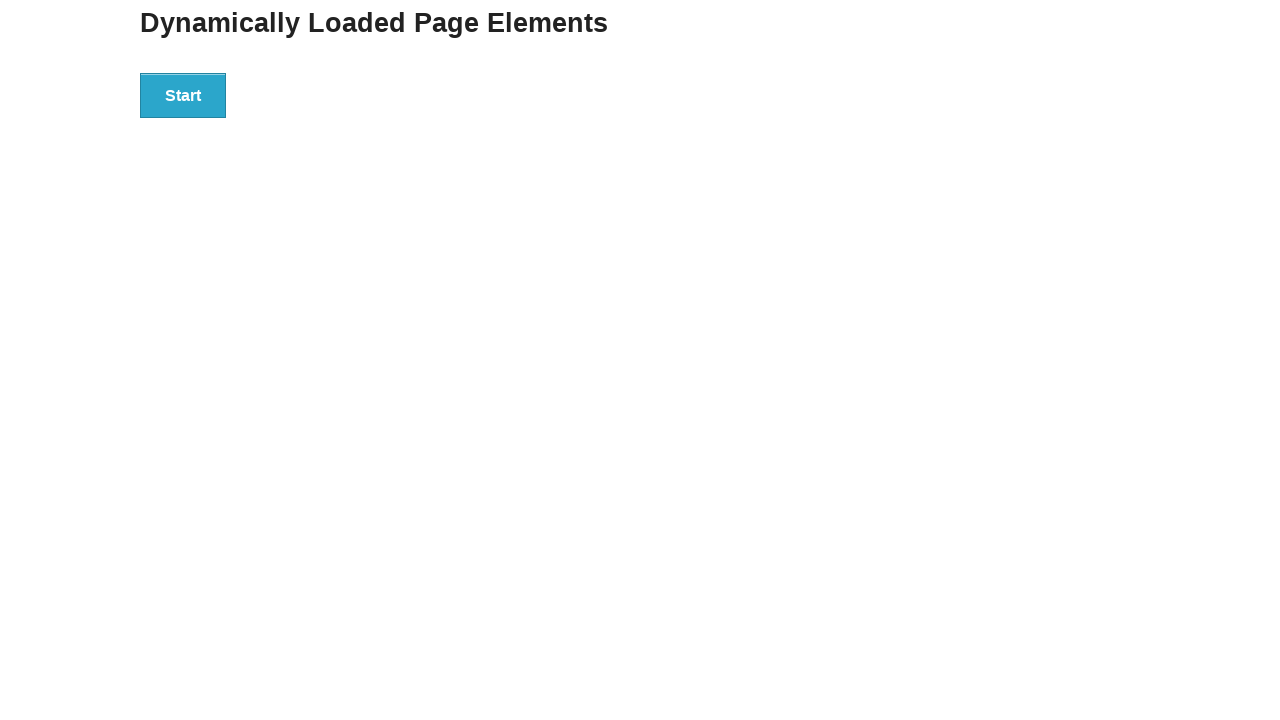

Clicked the start button to trigger dynamic loading at (183, 95) on div#start button
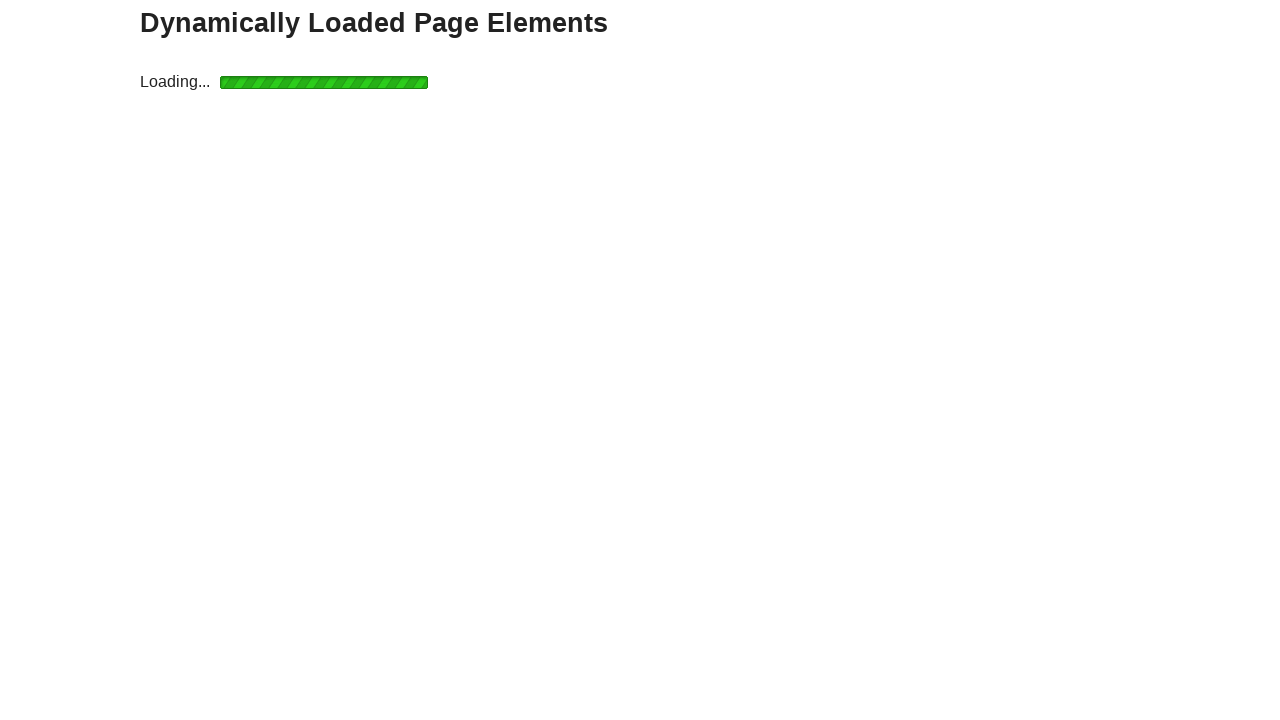

Waited for result text element to become visible
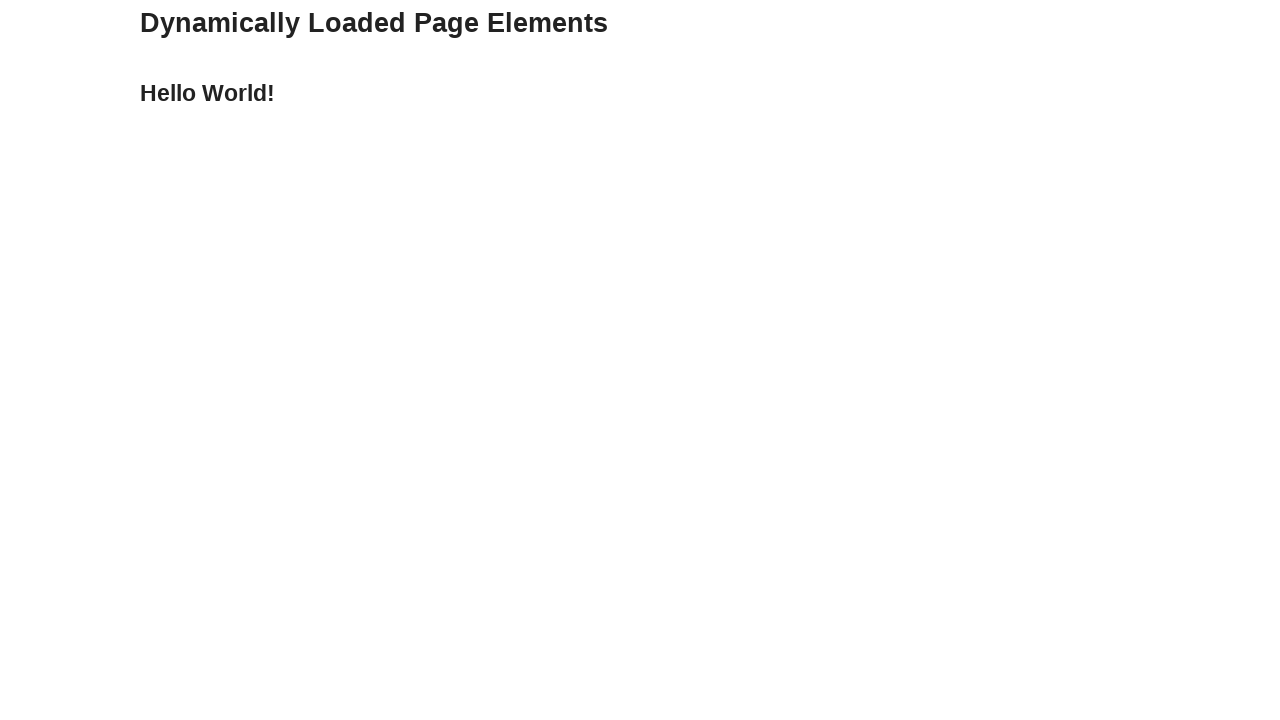

Waited for loading indicator to disappear
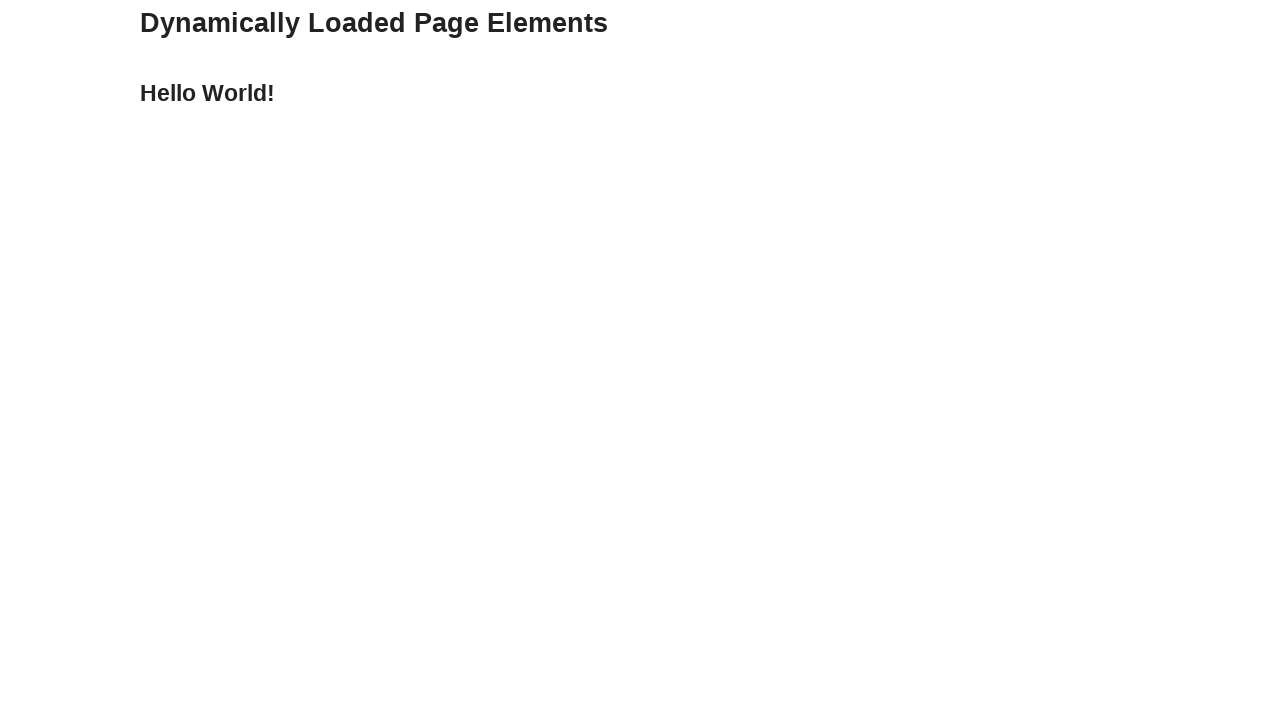

Verified that result text displays 'Hello World!'
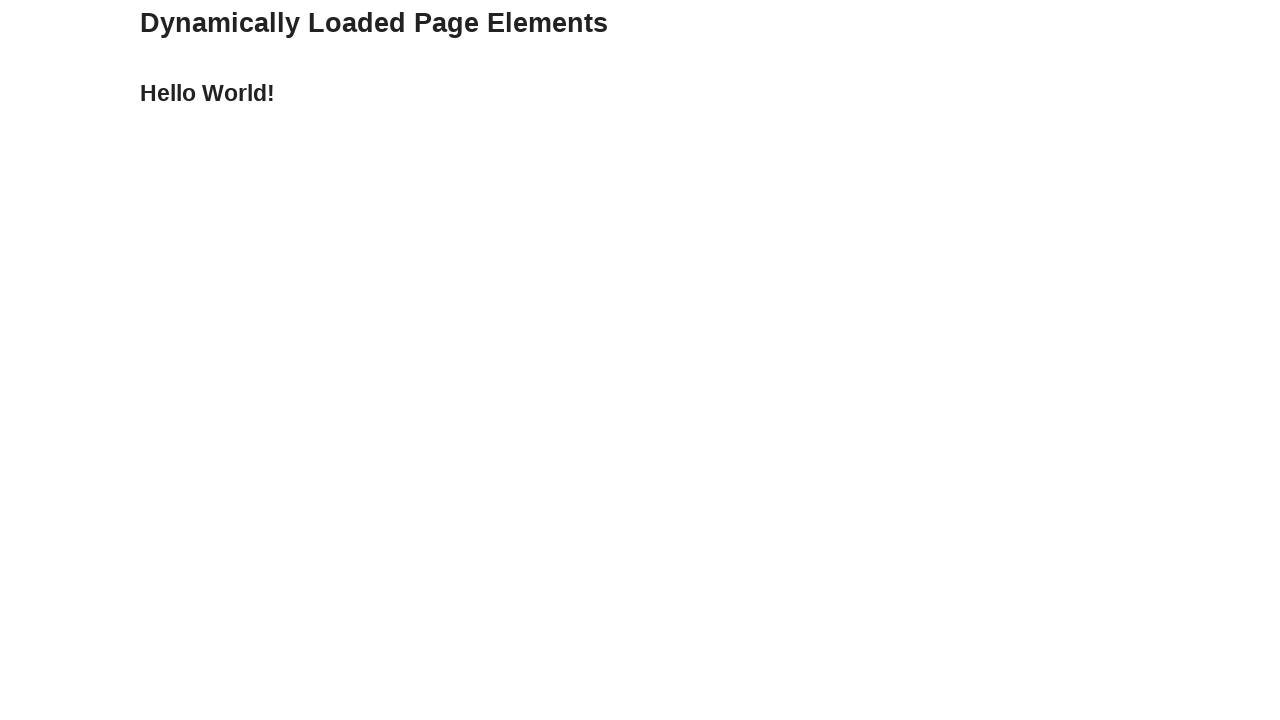

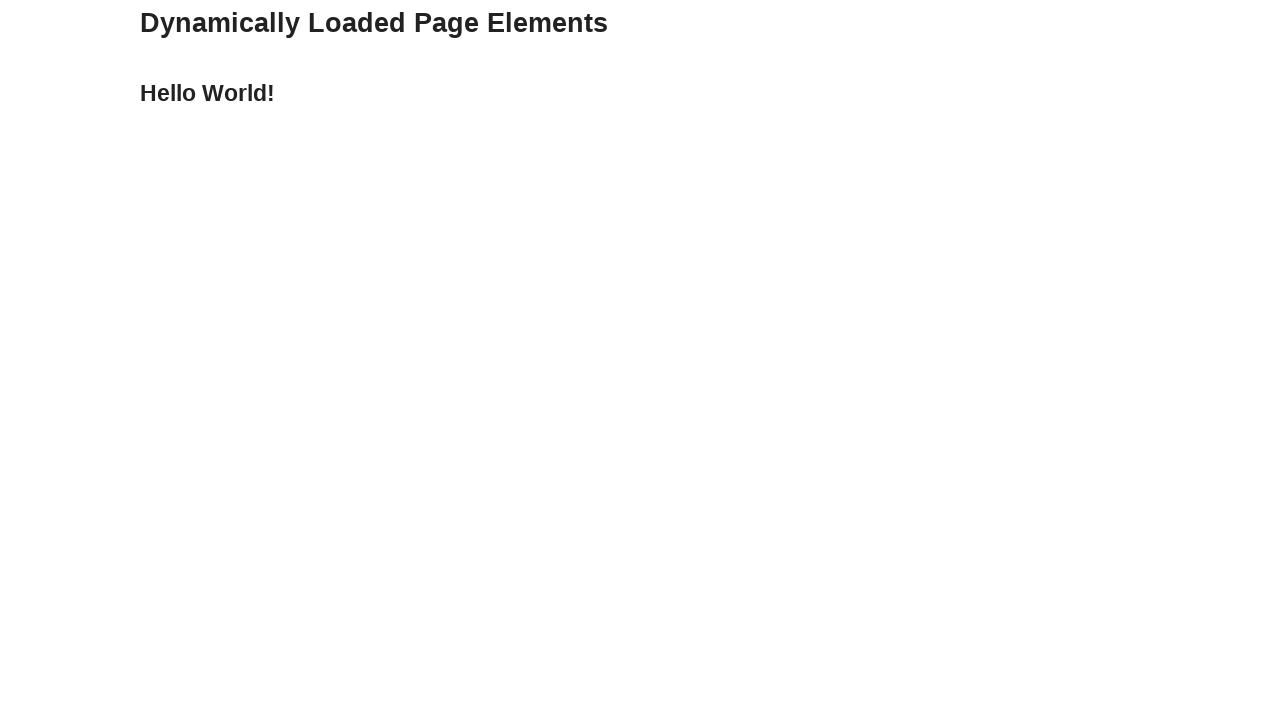